Tests iframe handling by switching to an iframe and entering text into a textbox within it

Starting URL: http://demo.automationtesting.in/Frames.html

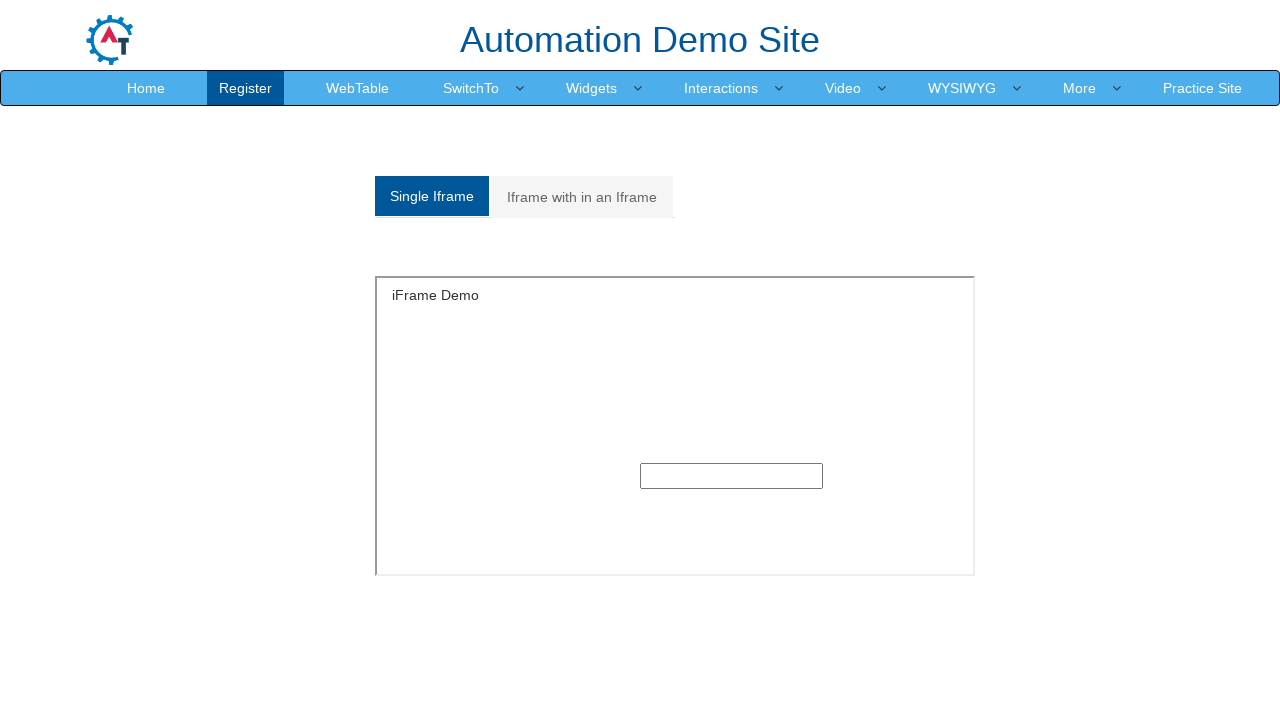

Located and switched to the first iframe on the page
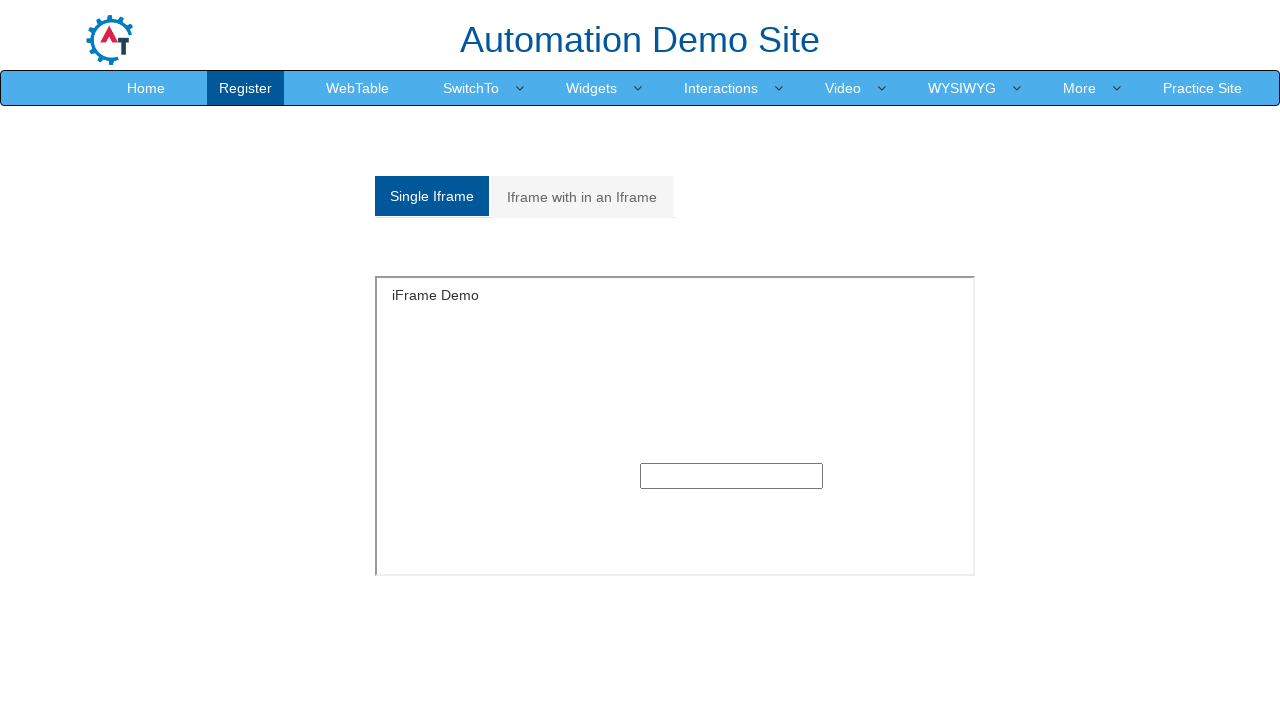

Entered text 'Helooo' into the textbox within the iframe on iframe >> nth=0 >> internal:control=enter-frame >> input[type='text'] >> nth=0
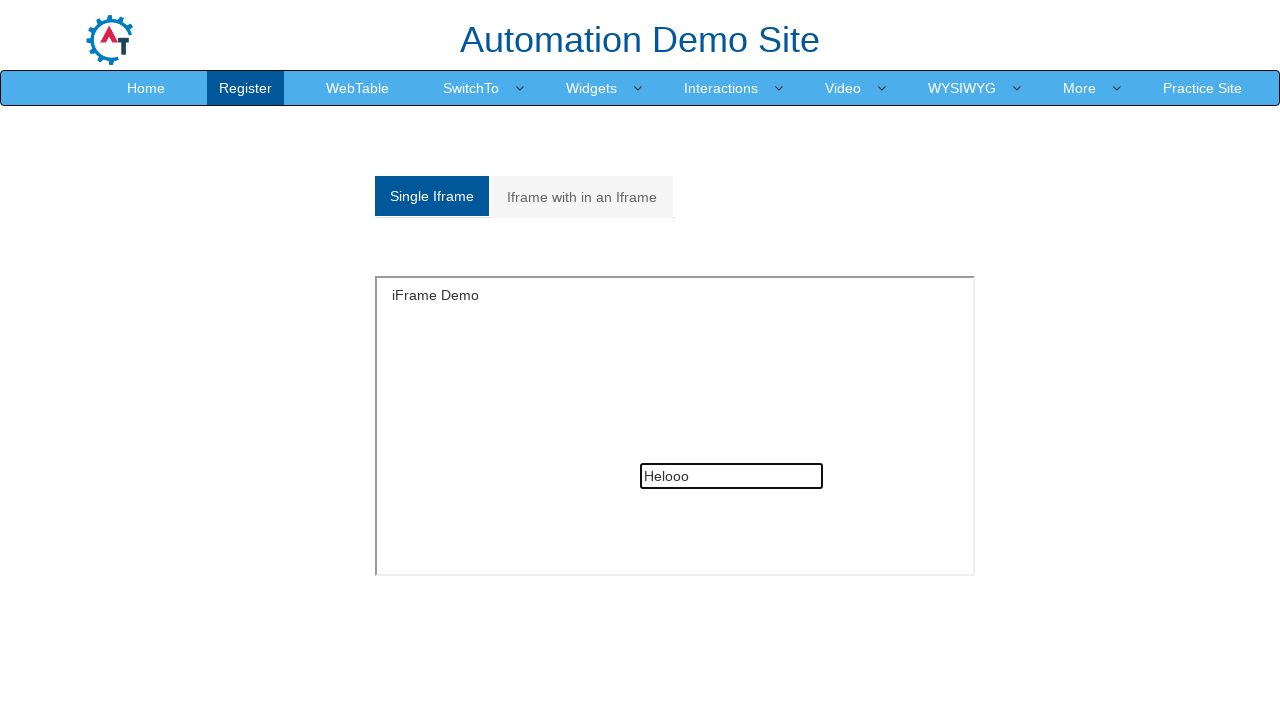

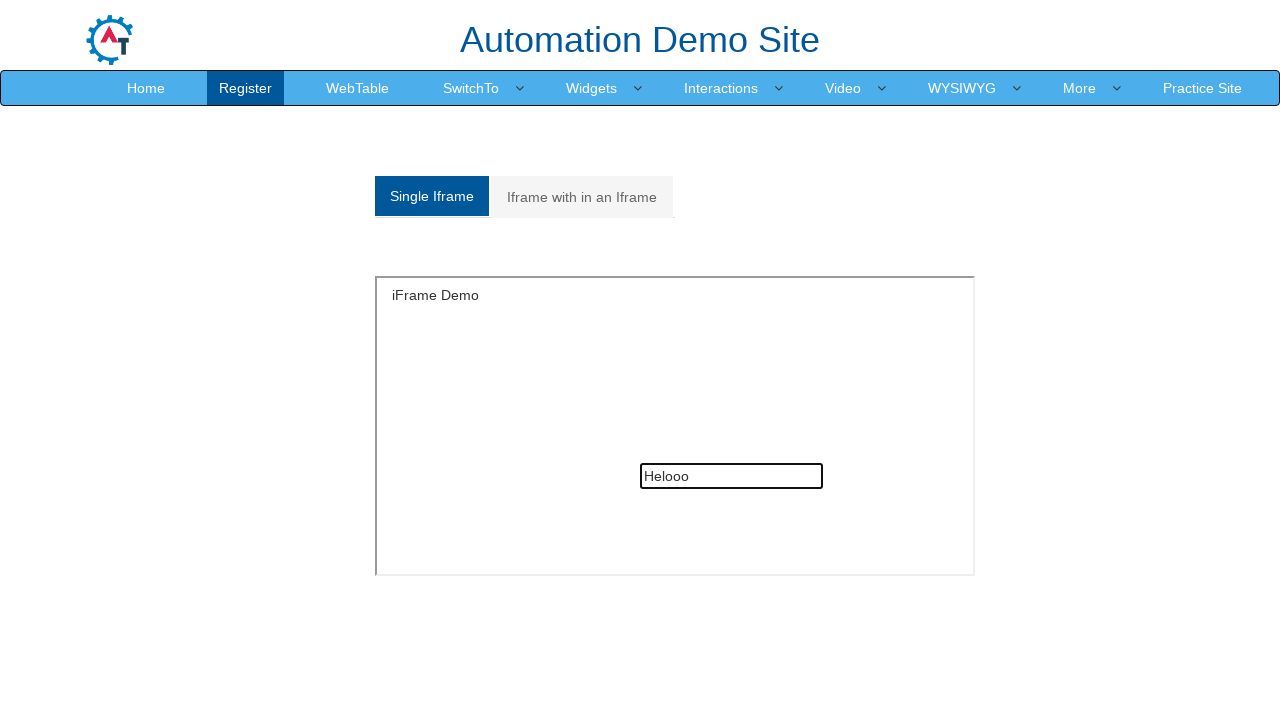